Tests file upload functionality by uploading a sample text file and verifying the success message is displayed

Starting URL: https://the-internet.herokuapp.com/upload

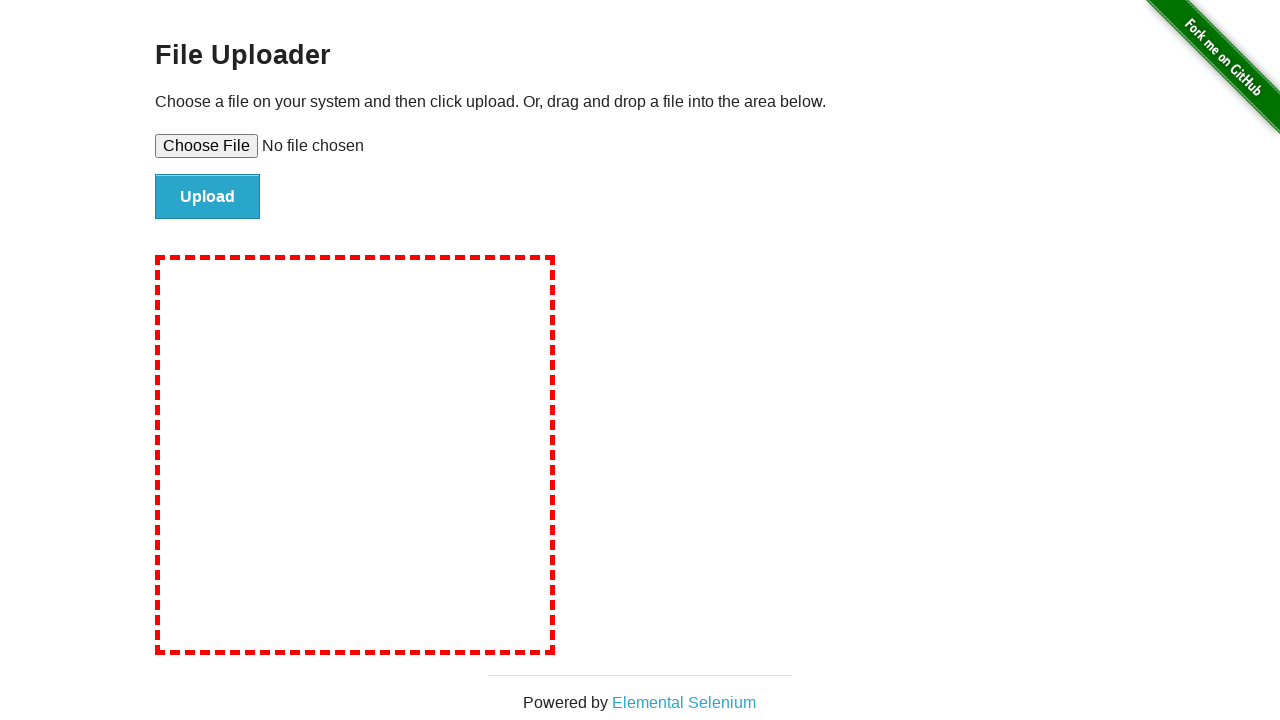

Created temporary text file with sample content for upload testing
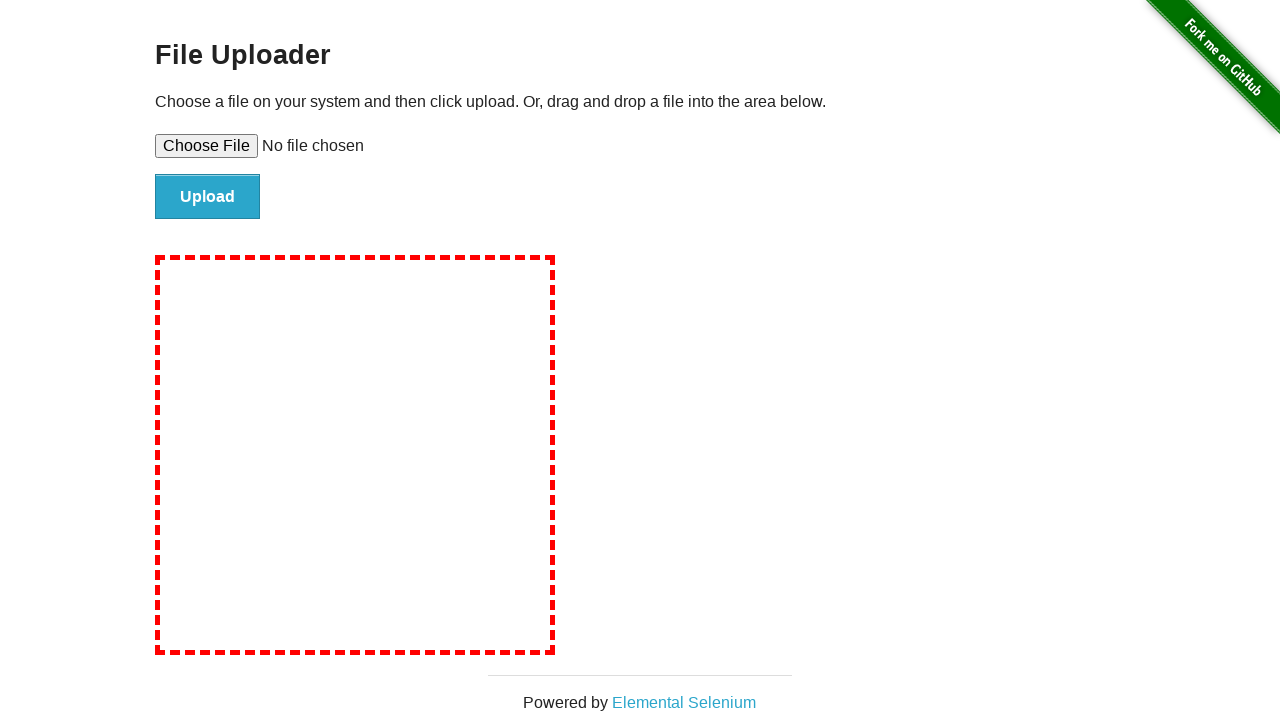

Set input file for upload
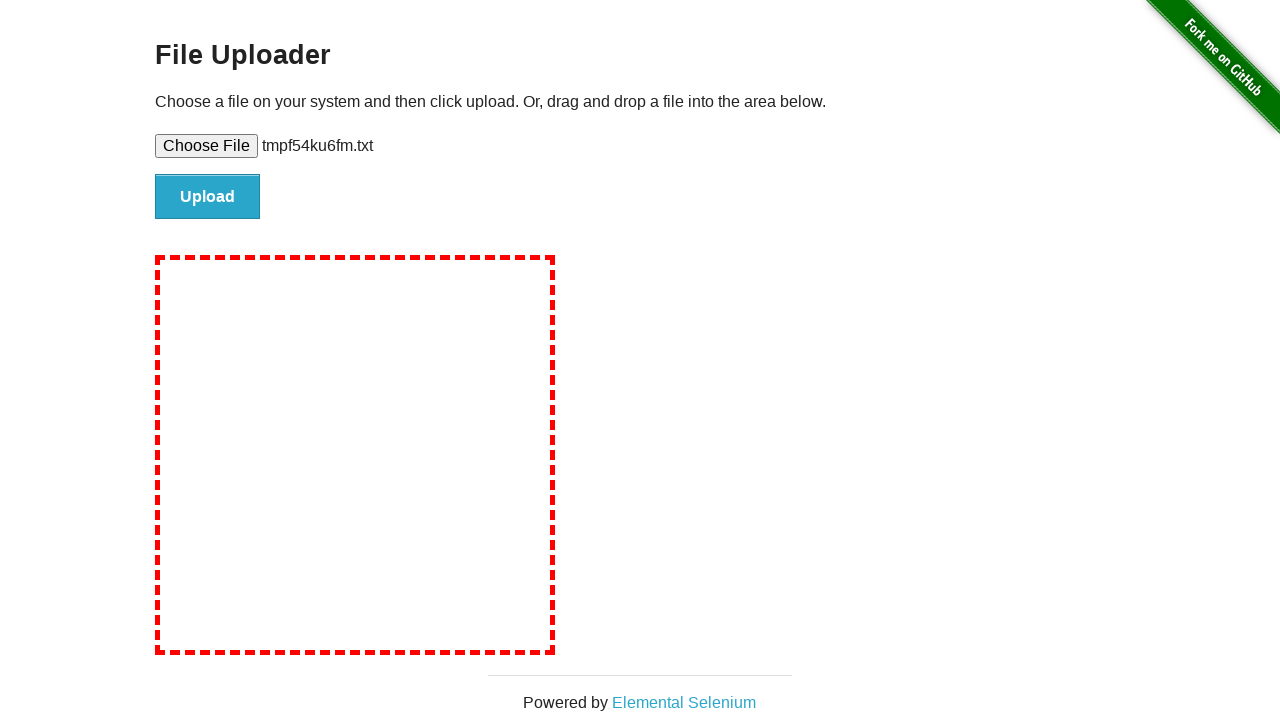

Clicked file submit button at (208, 197) on #file-submit
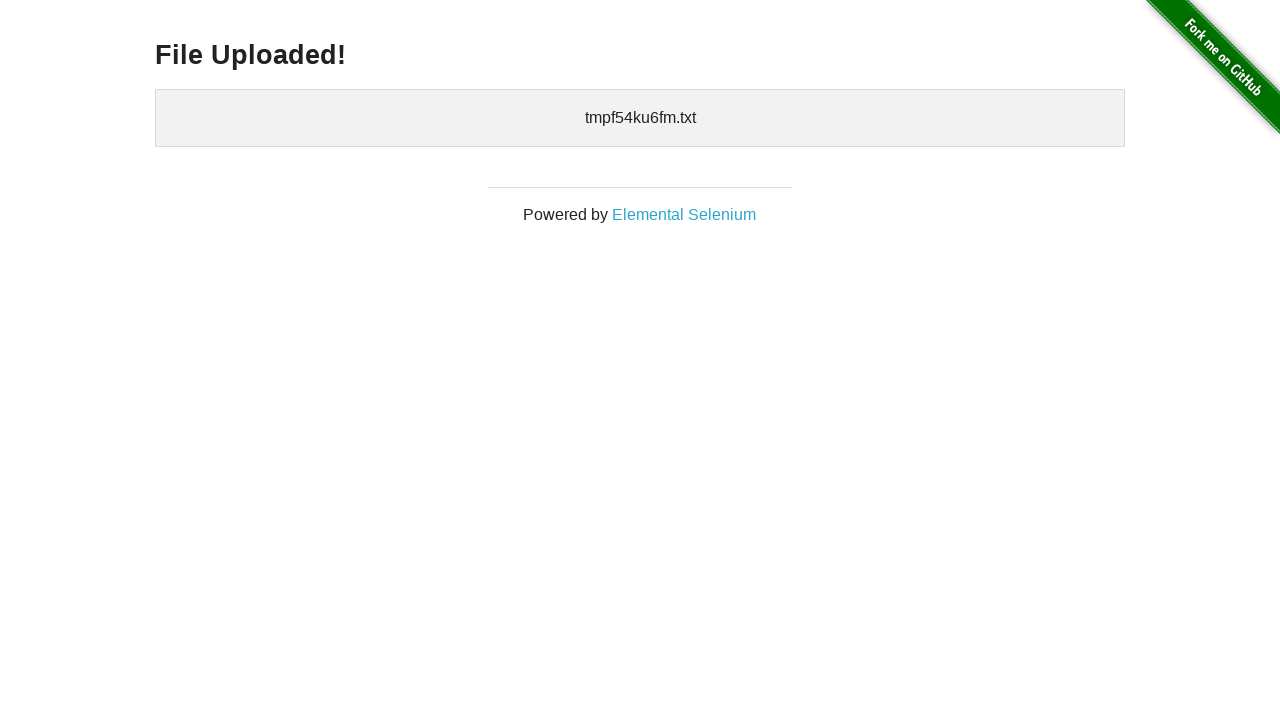

Waited for success message heading to appear
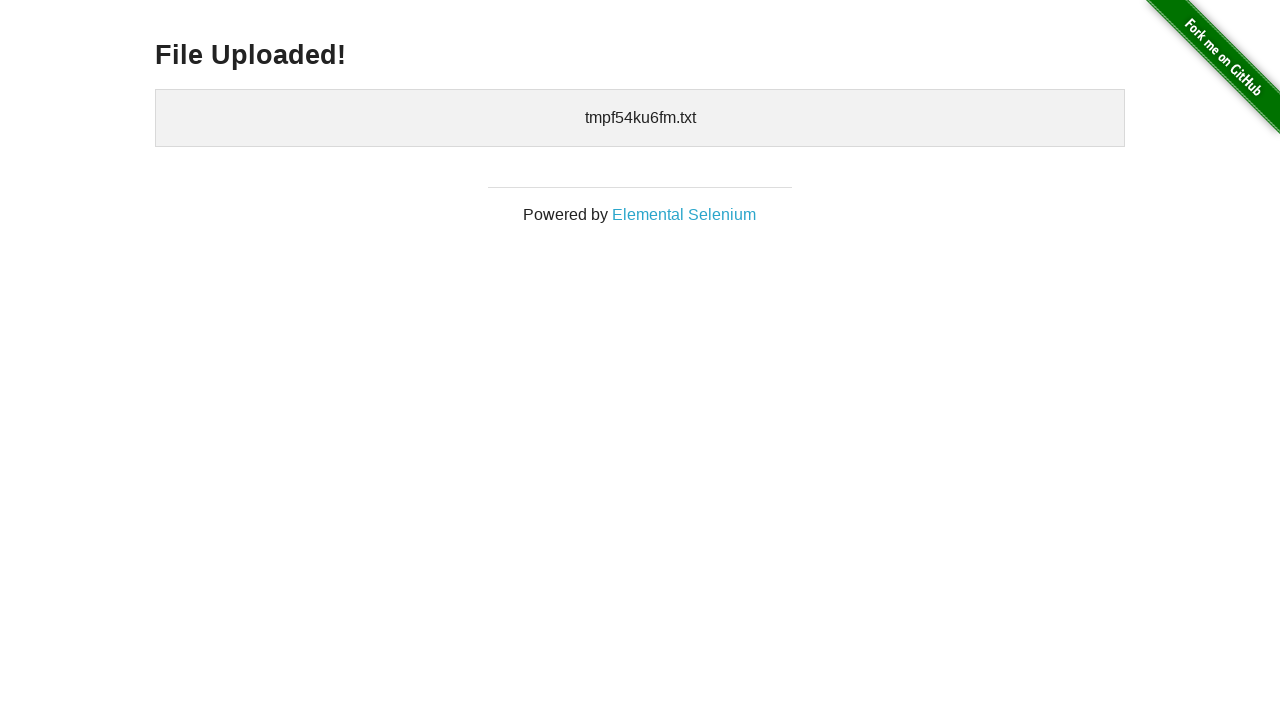

Retrieved success message text: 'File Uploaded!'
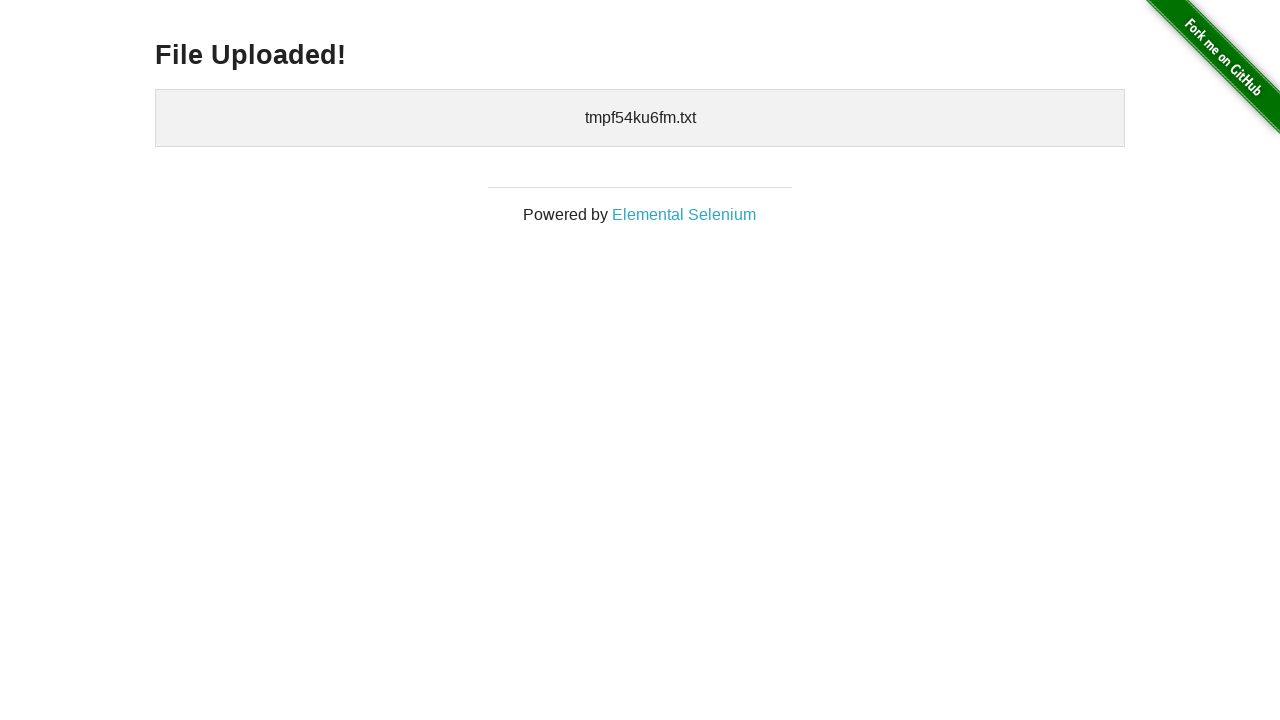

Verified 'File Uploaded!' message is displayed
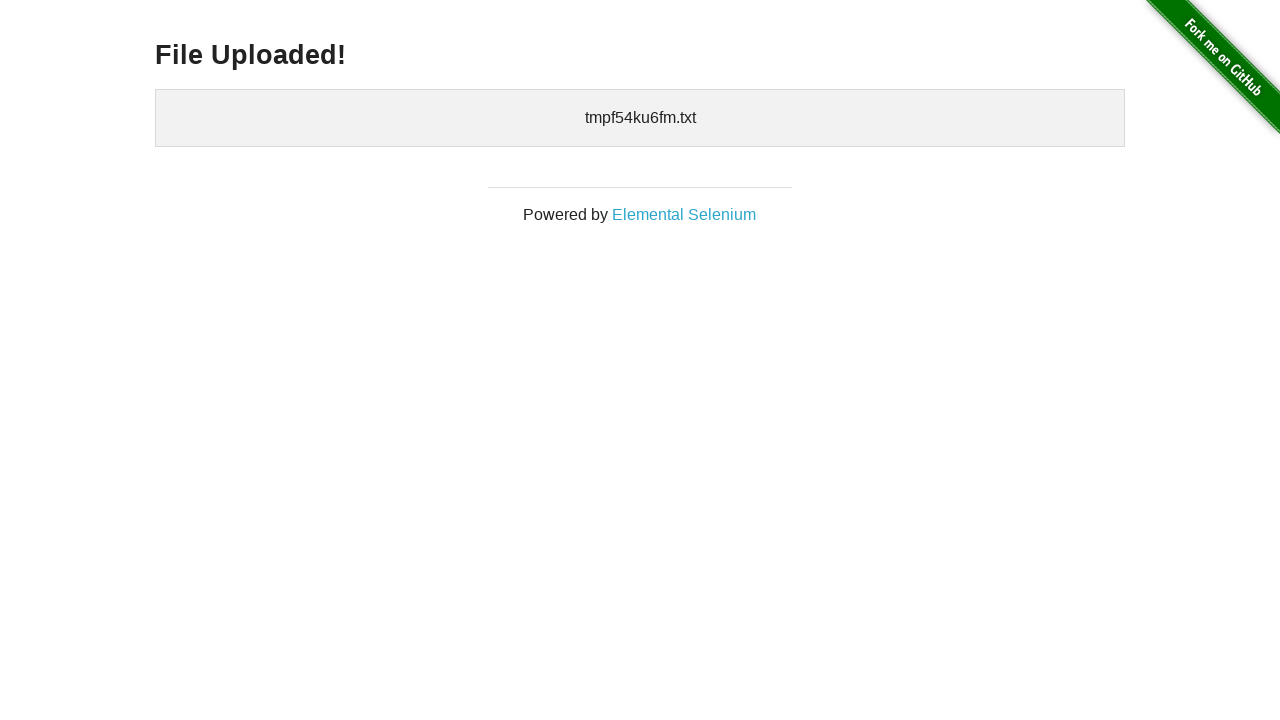

Cleaned up temporary file
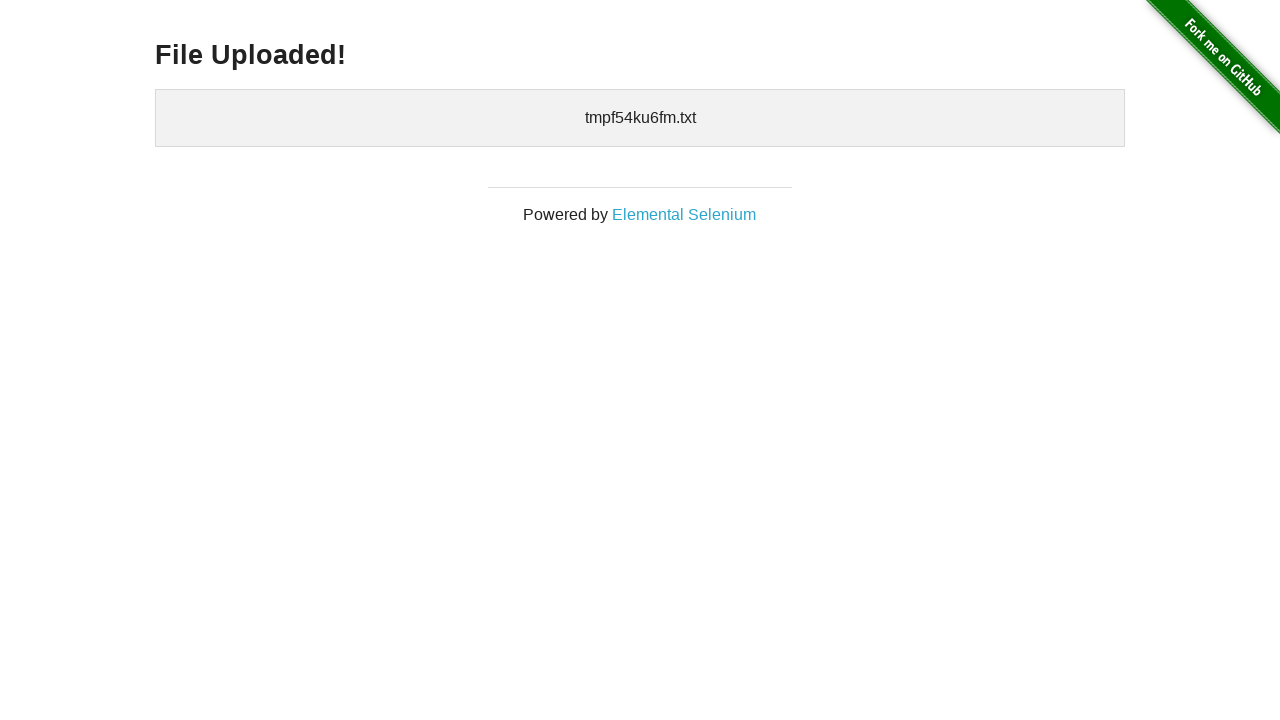

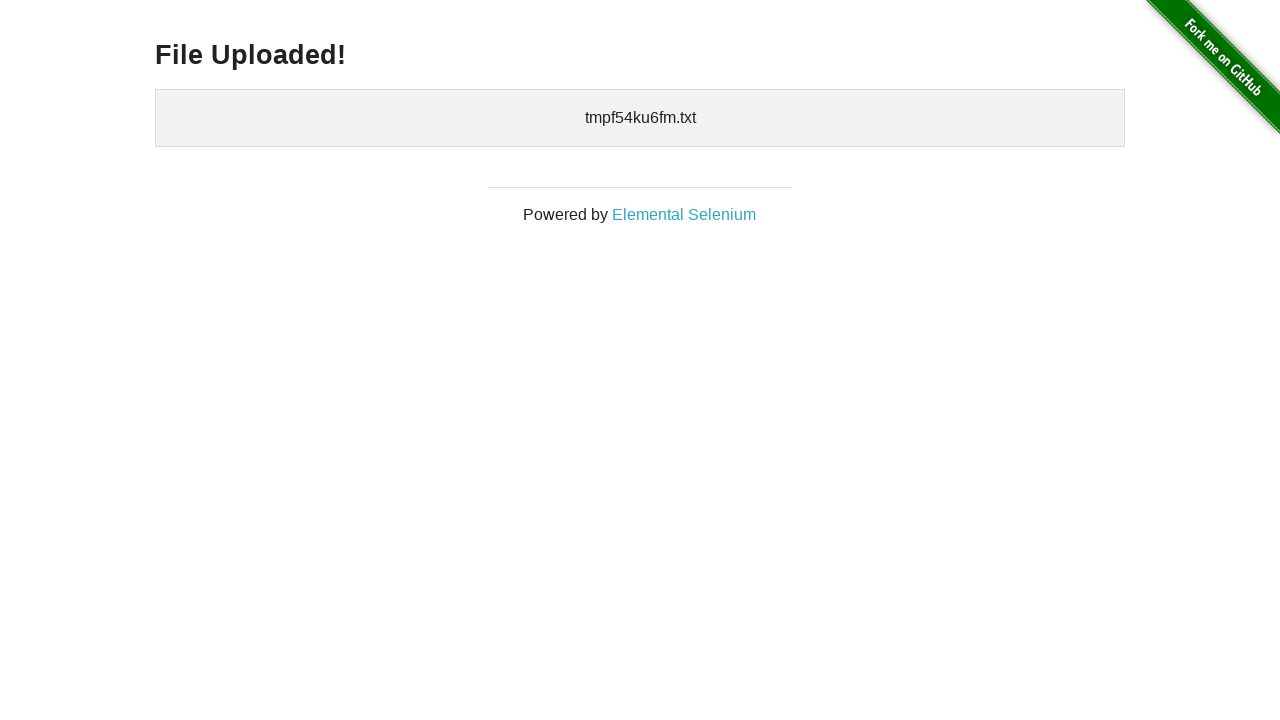